Opens the DemoBlaze e-commerce website and verifies that the correct URL is loaded

Starting URL: https://www.demoblaze.com/

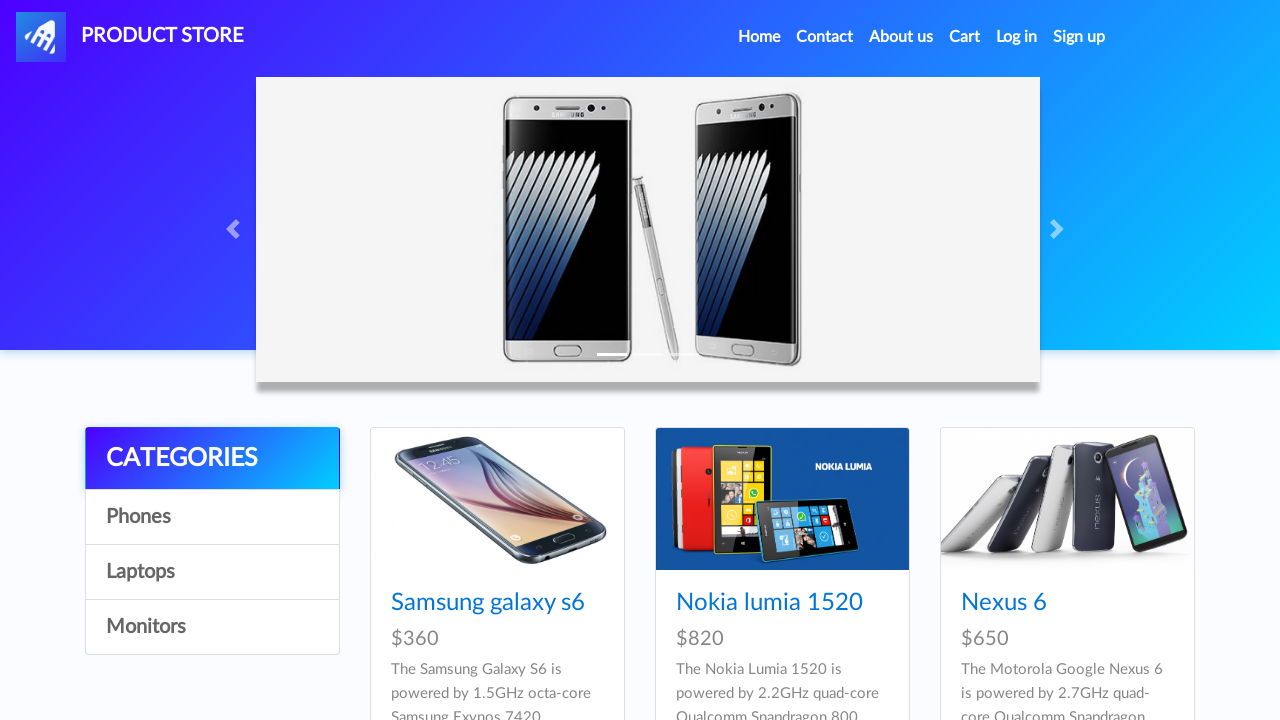

Waited for page to reach domcontentloaded state
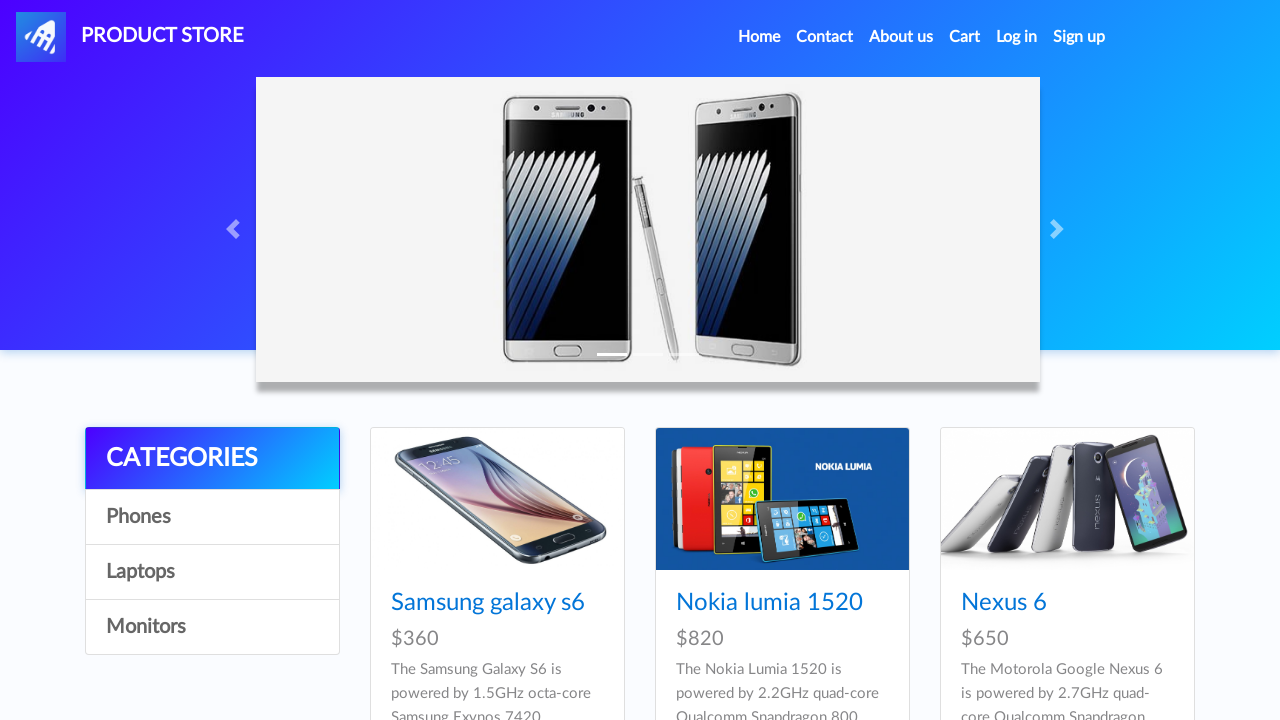

Verified correct URL loaded - DemoBlaze homepage confirmed
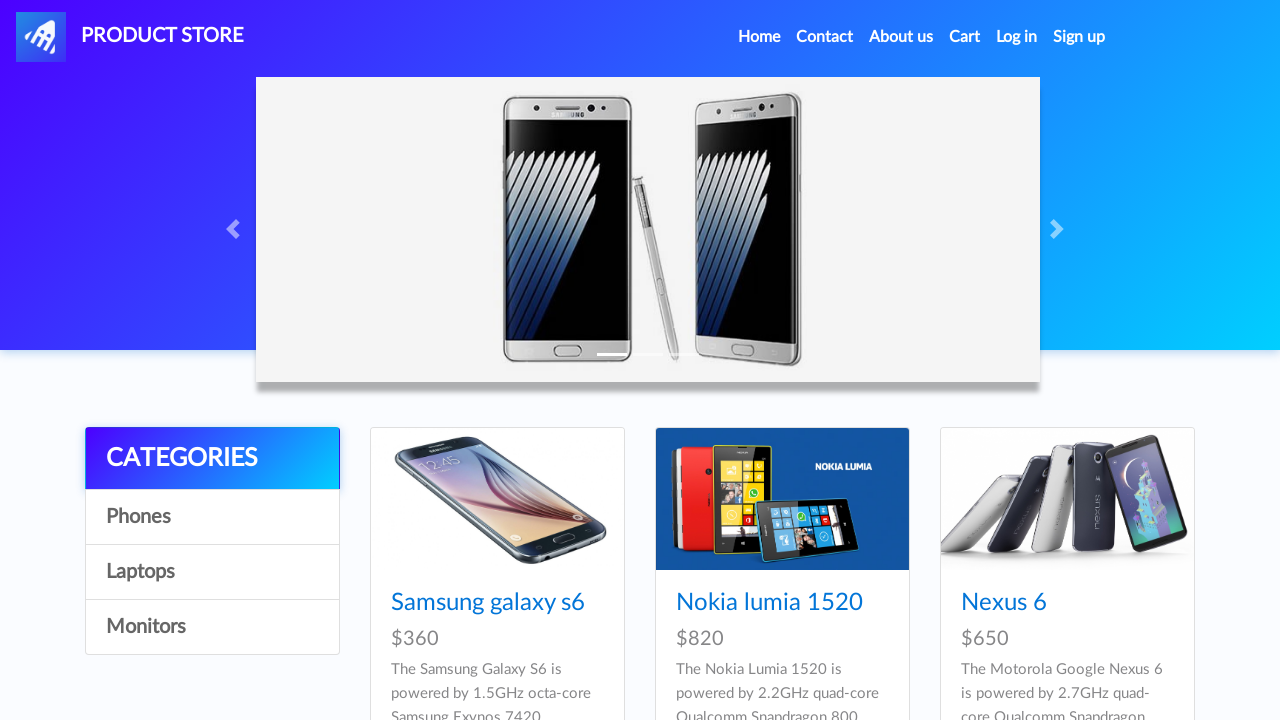

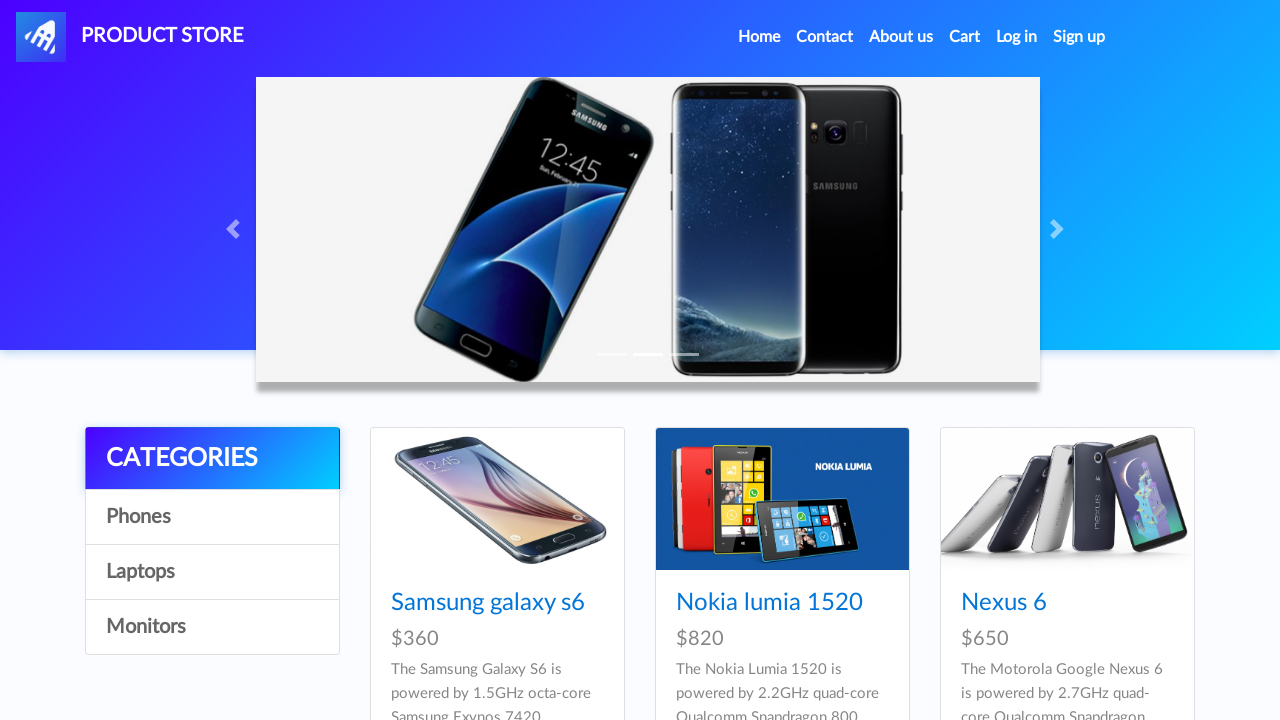